Tests flight booking form by selecting origin and destination airports, choosing a departure date, and toggling between one-way and round-trip options

Starting URL: https://rahulshettyacademy.com/dropdownsPractise/

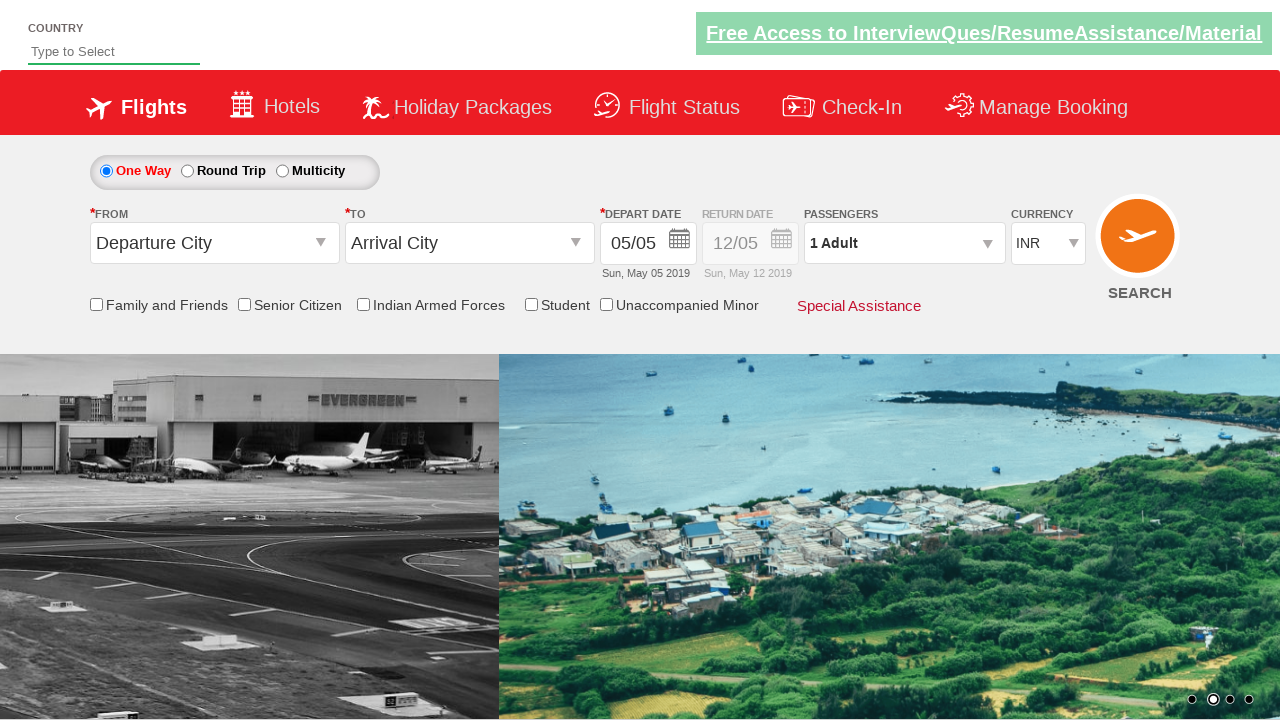

Clicked origin station dropdown at (214, 243) on #ctl00_mainContent_ddl_originStation1_CTXT
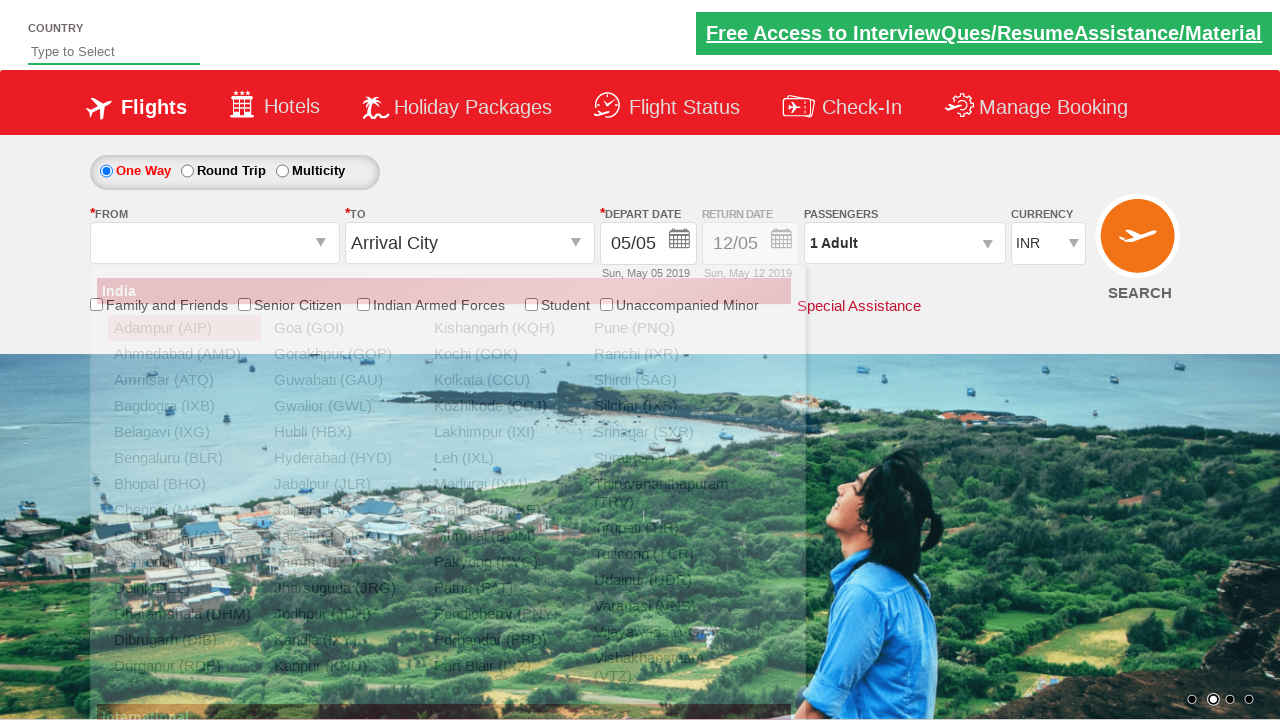

Selected Bangalore (BLR) as origin airport at (184, 458) on xpath=//a[@value='BLR']
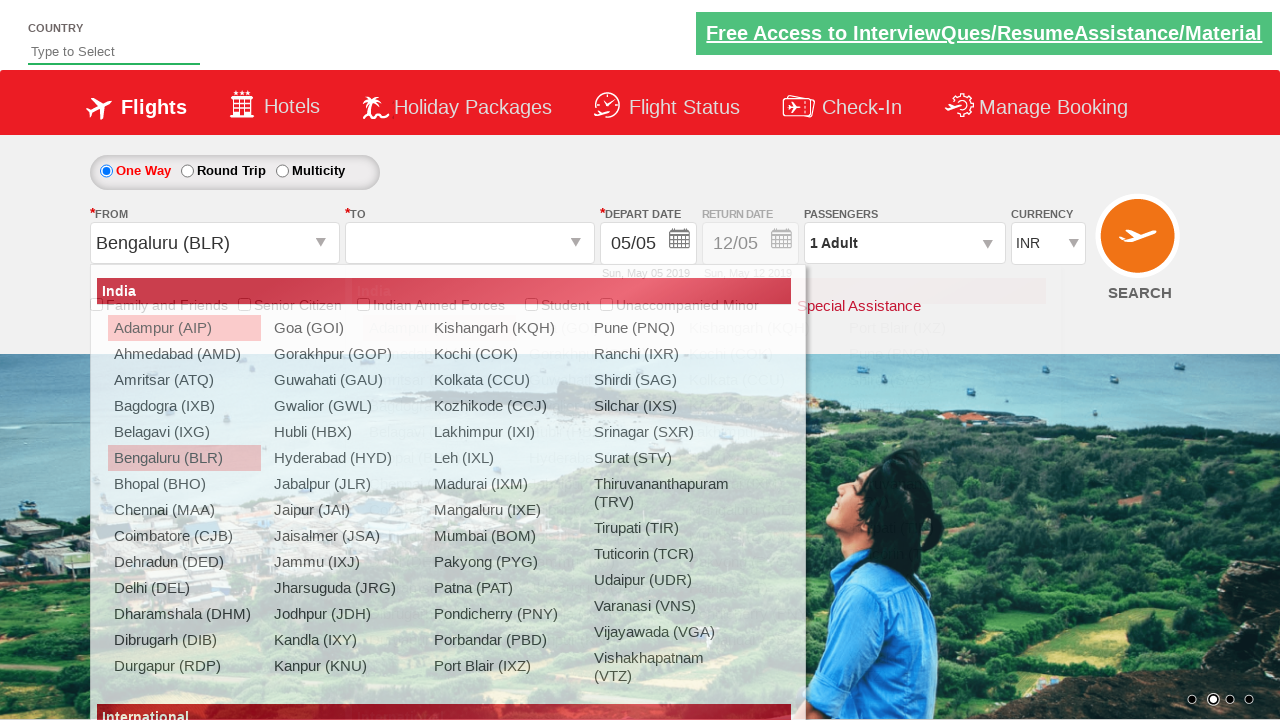

Selected Chennai (MAA) as destination airport at (439, 484) on xpath=//div[@id='glsctl00_mainContent_ddl_destinationStation1_CTNR']//*[@value='
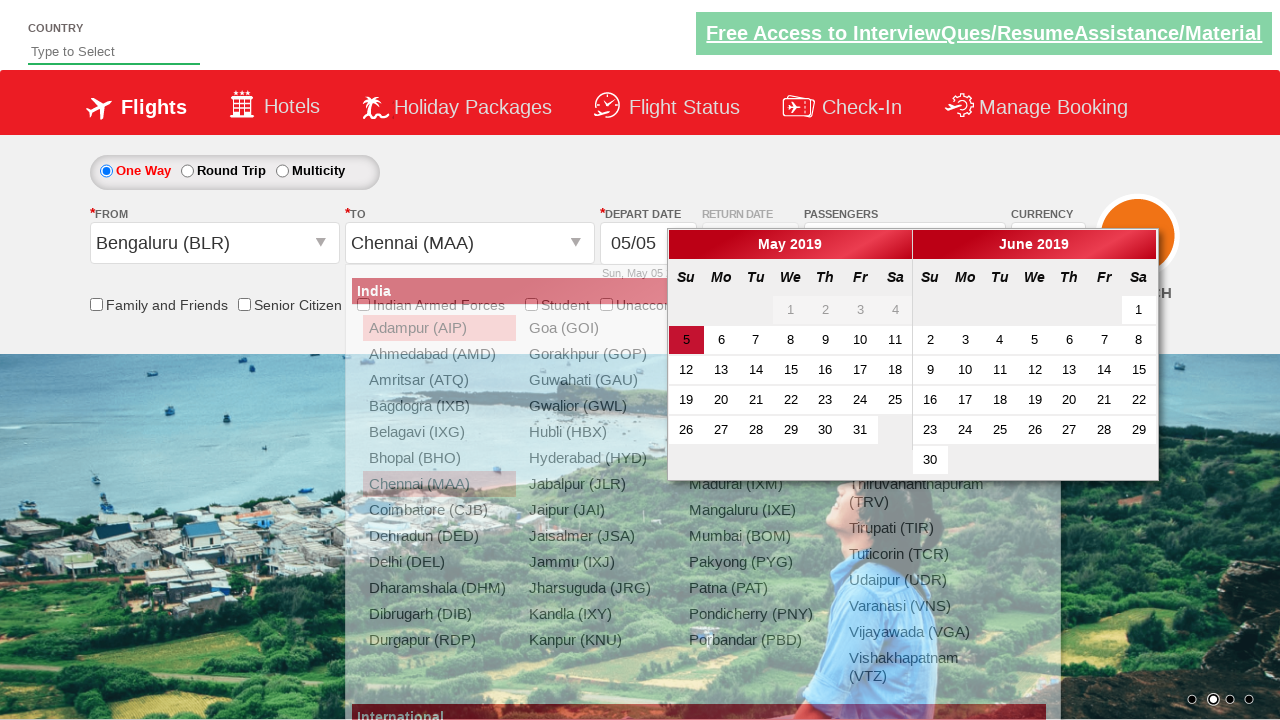

Selected departure date from calendar at (791, 370) on xpath=//*[@id='ui-datepicker-div']/div[1]/table/tbody/tr[3]/td[4]/a
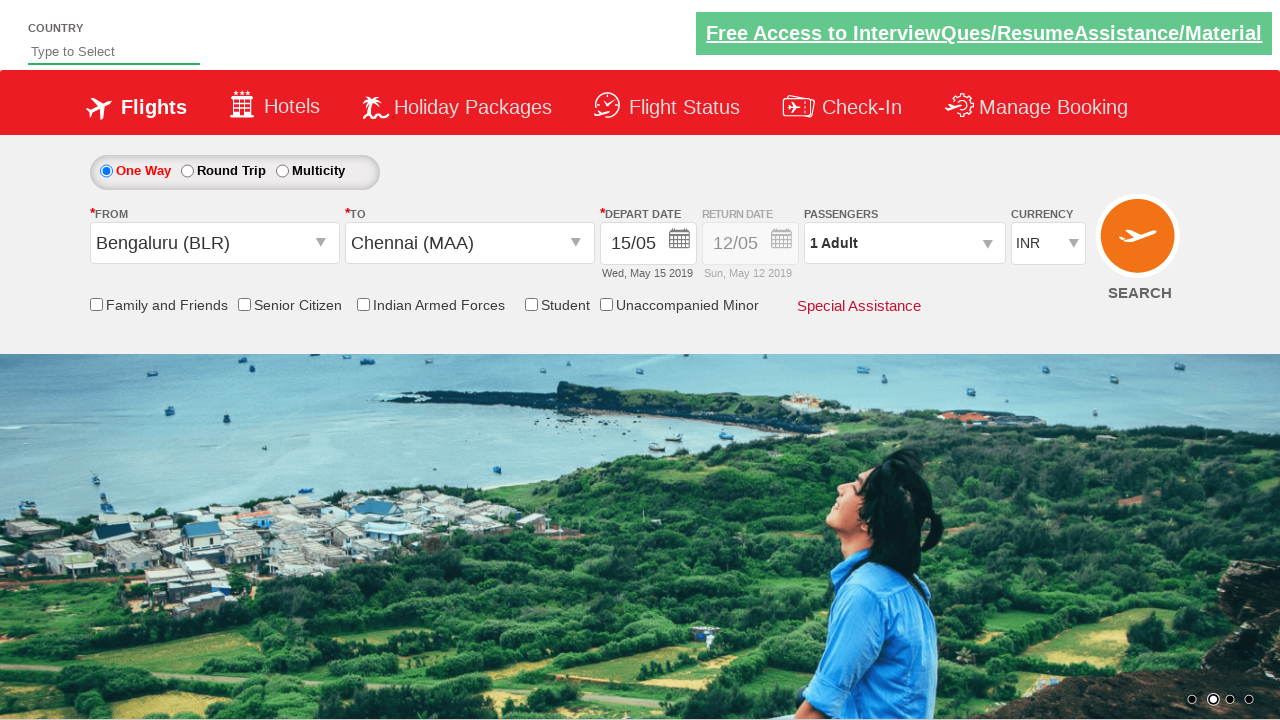

Retrieved initial round trip section style attribute
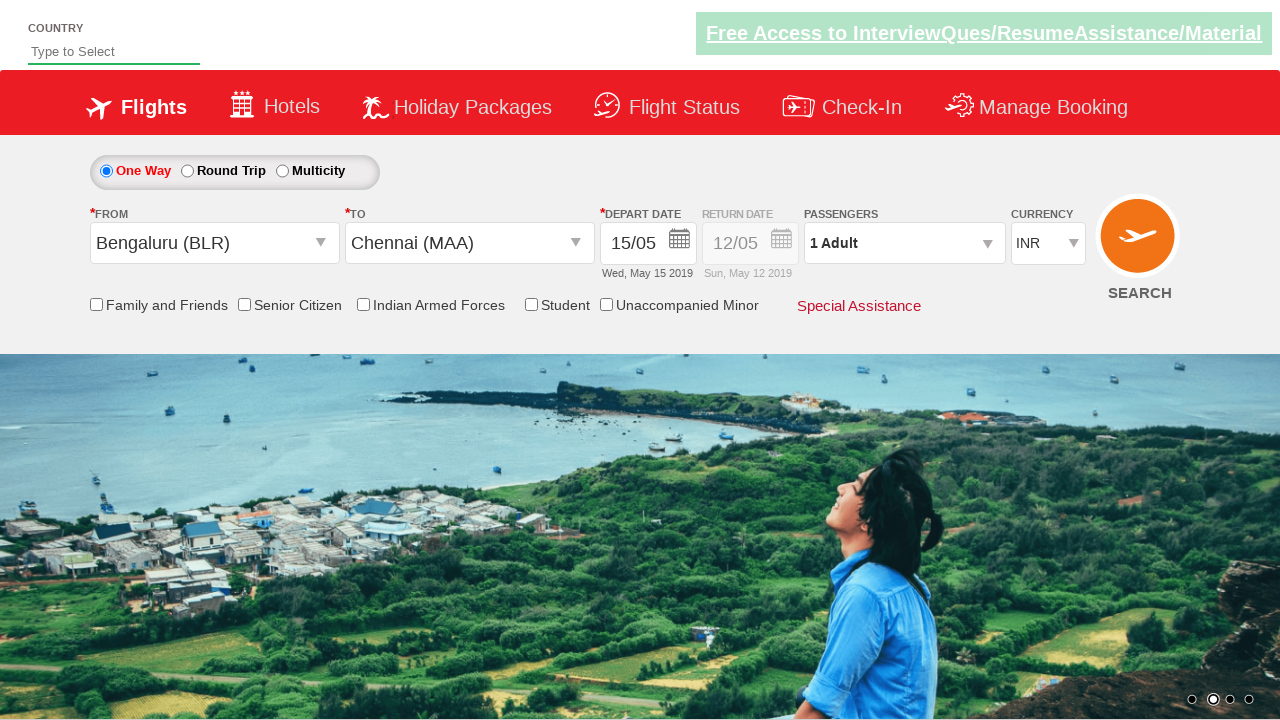

Toggled to round trip option at (187, 171) on #ctl00_mainContent_rbtnl_Trip_1
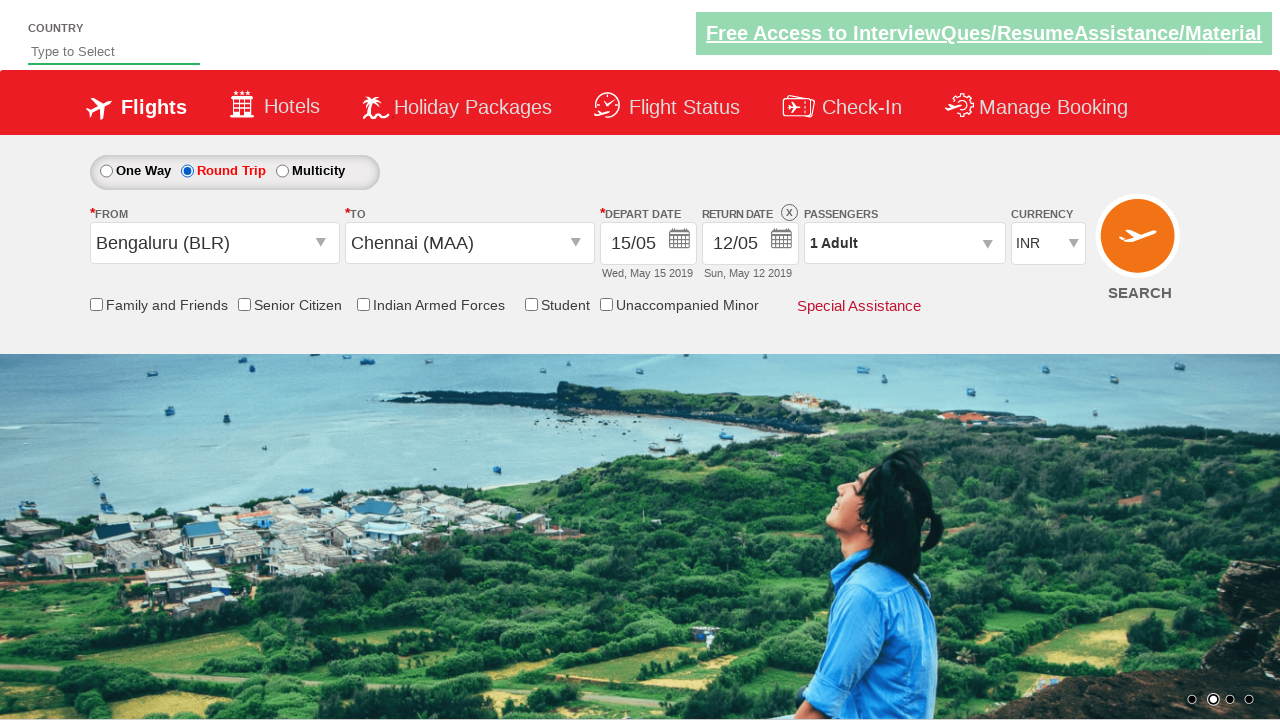

Retrieved round trip section style attribute after toggle
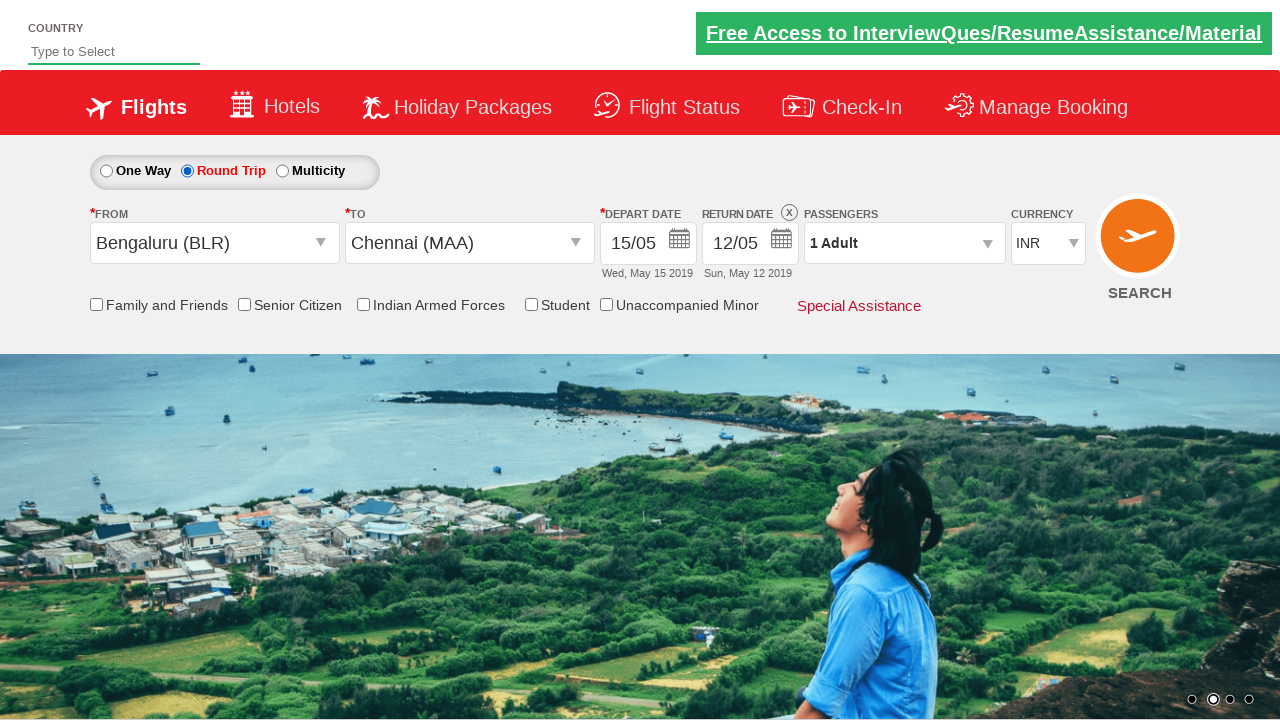

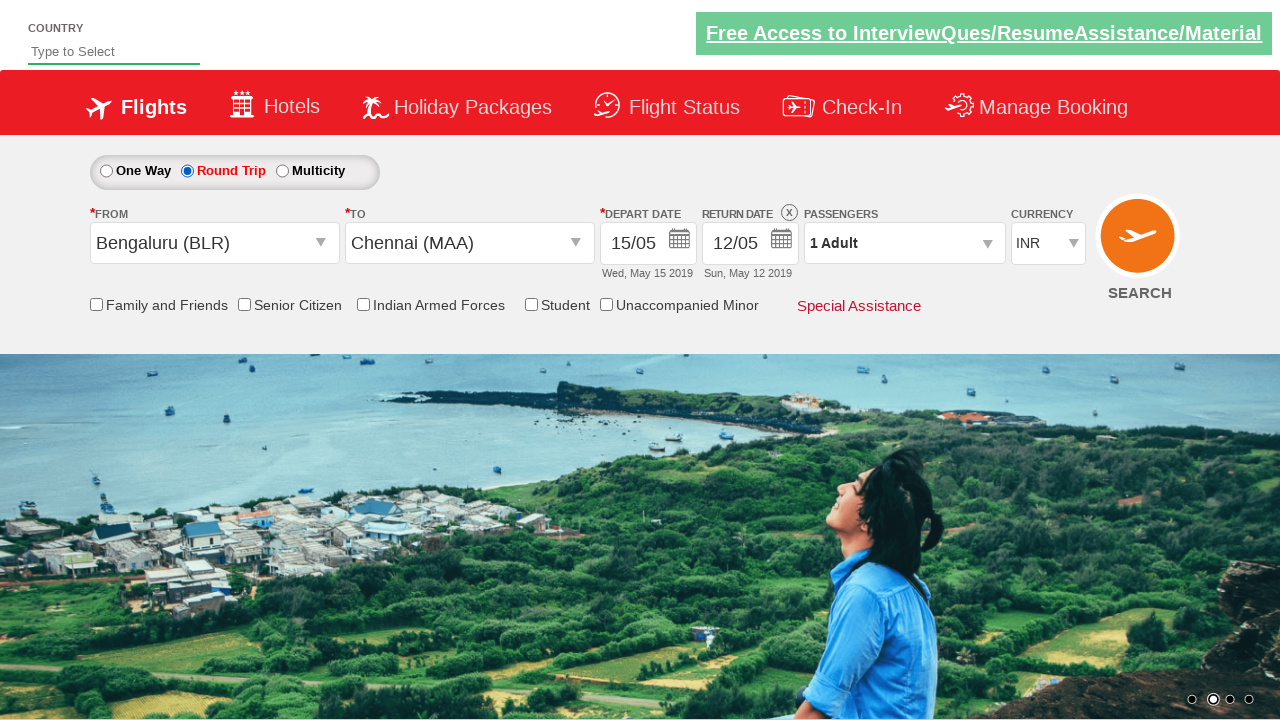